Tests that the Buttons page contains a Danger button with correct text

Starting URL: https://formy-project.herokuapp.com/

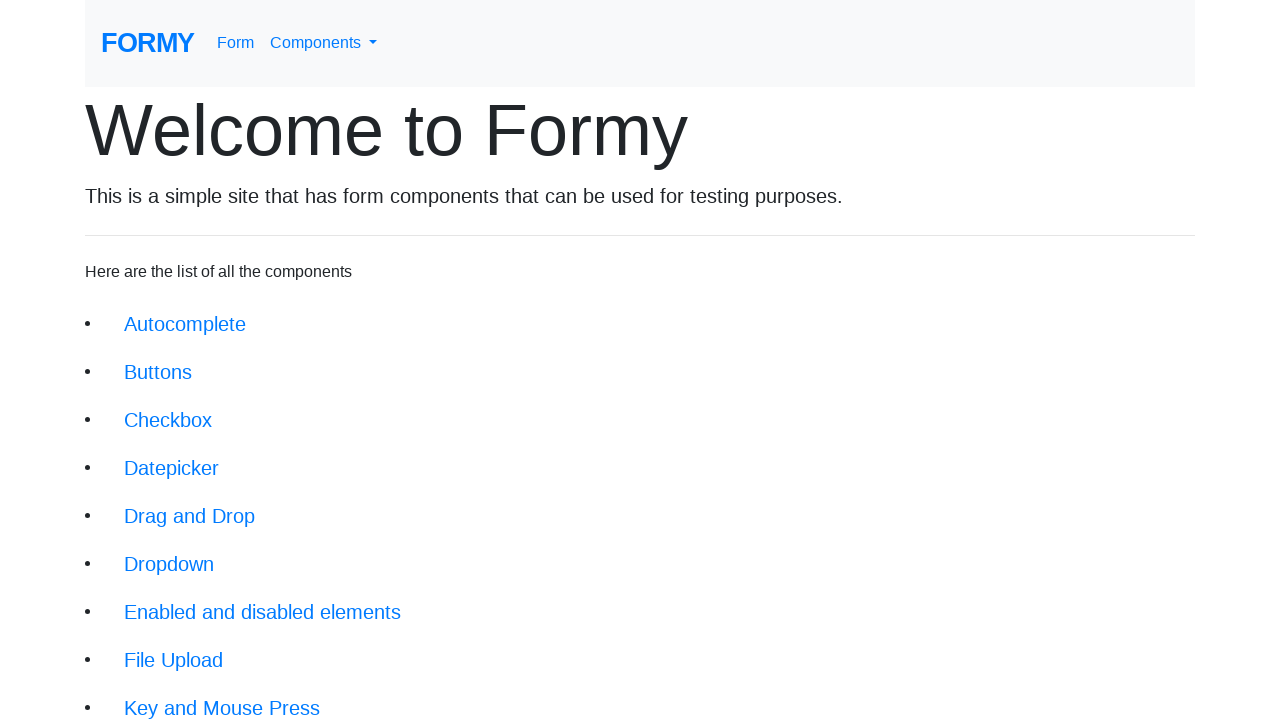

Clicked on Buttons link at (158, 372) on xpath=//li/a[@href='/buttons']
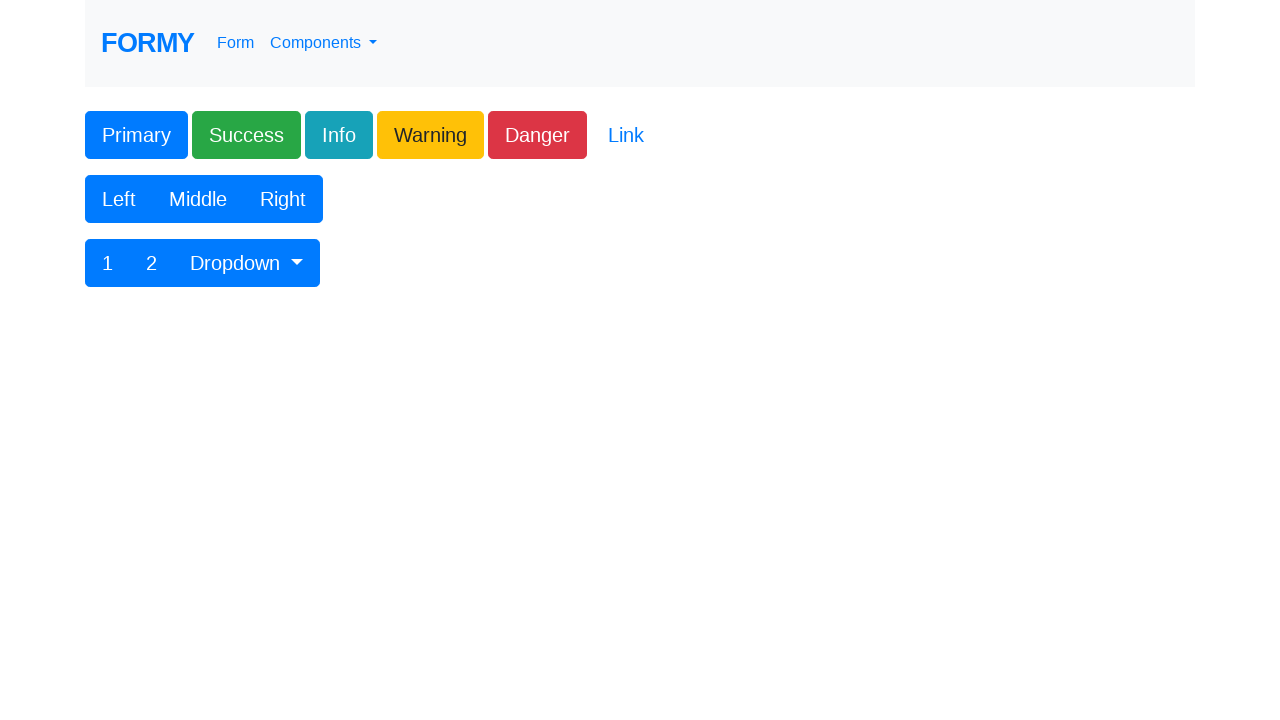

Danger button became visible
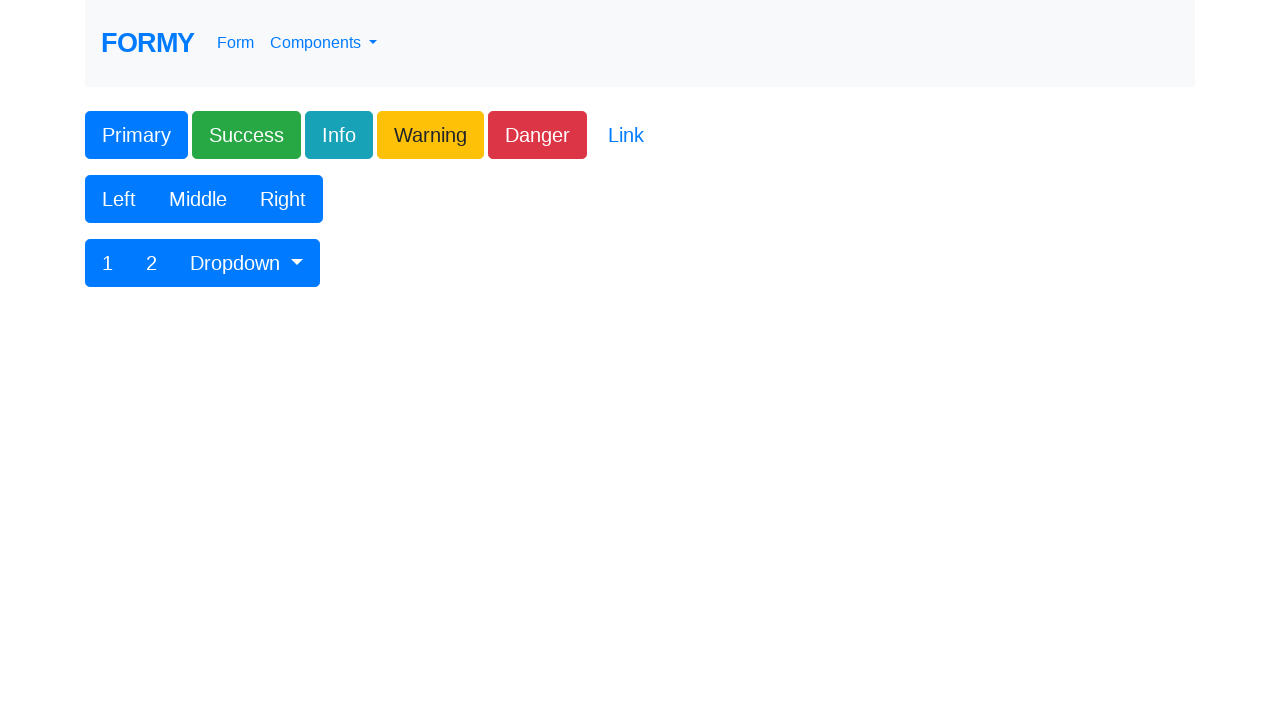

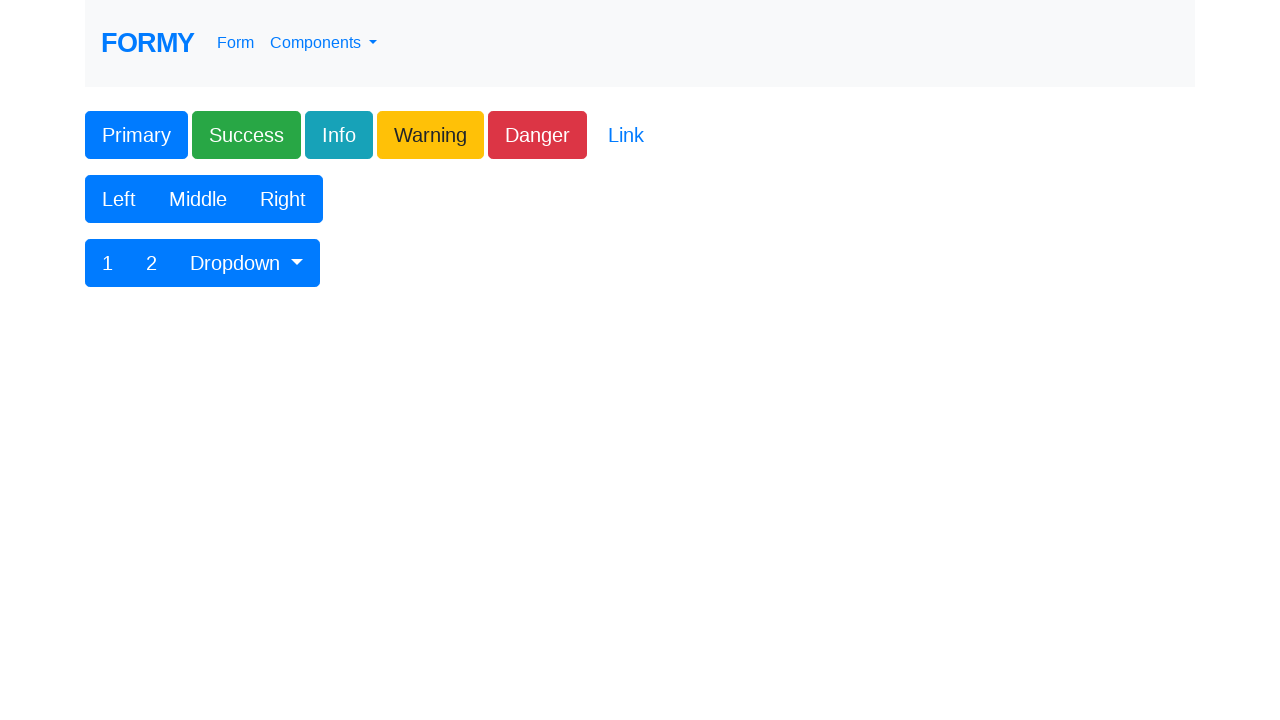